Scrolls to the bottom of the page, verifies scroll-up button is visible, clicks it, and verifies the page scrolls back to top

Starting URL: https://www.automationexercise.com

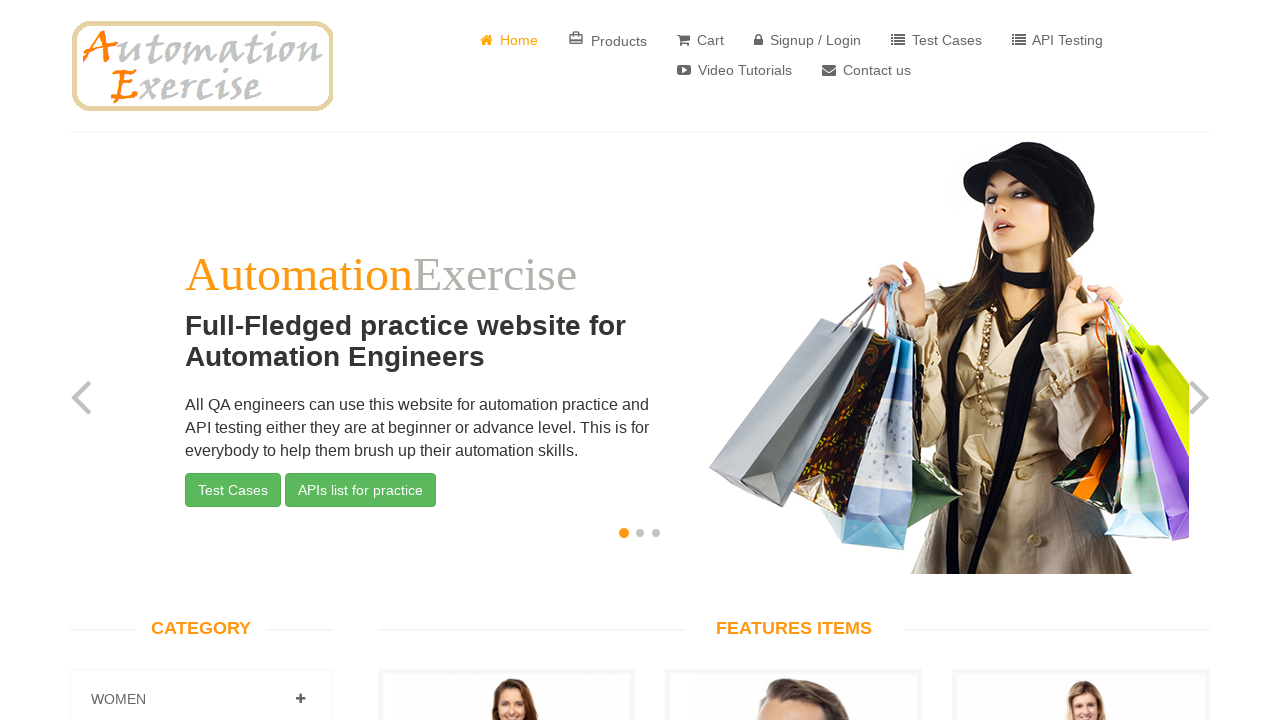

Scrolled to bottom of page
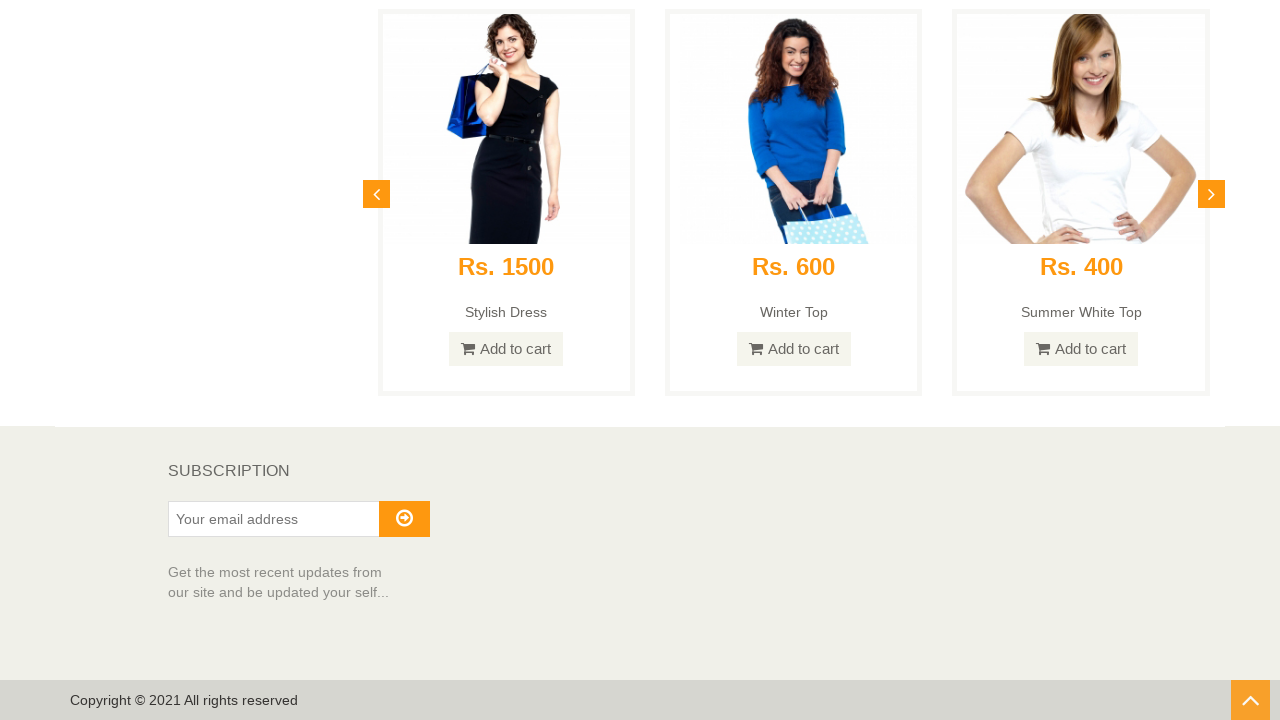

Scroll up button is visible
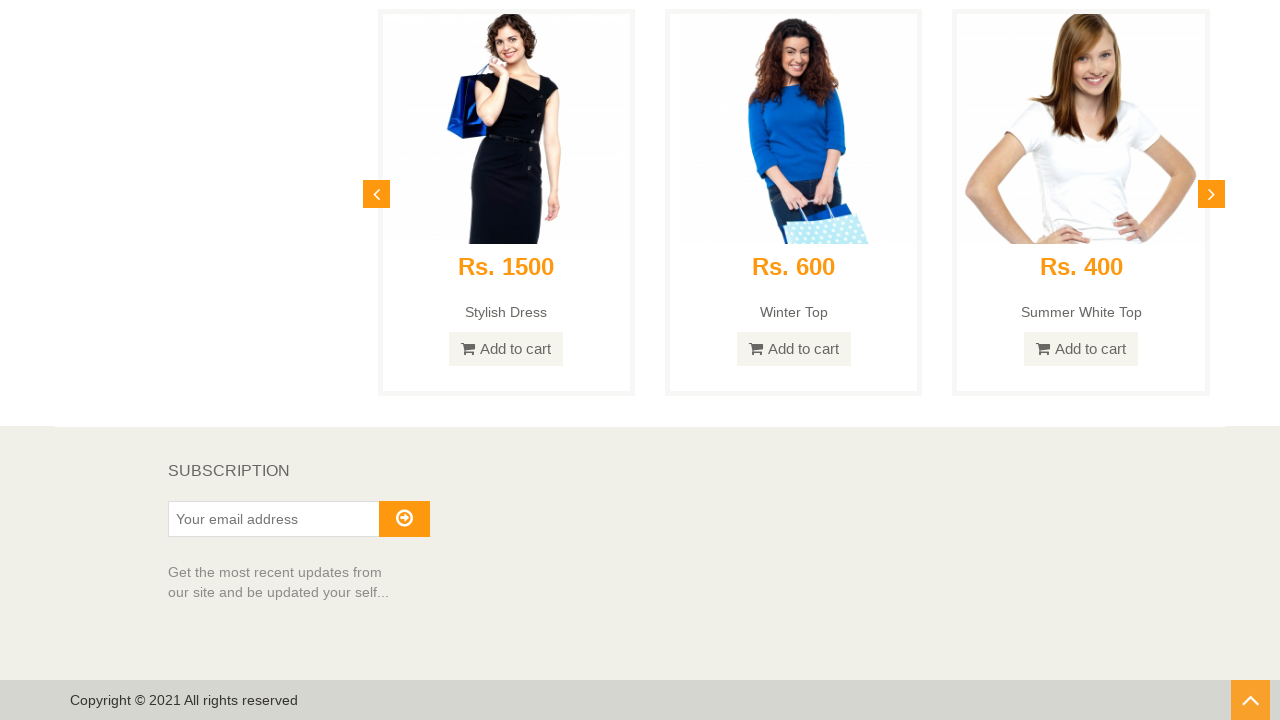

Clicked scroll to top button at (1250, 700) on a[href='#top']
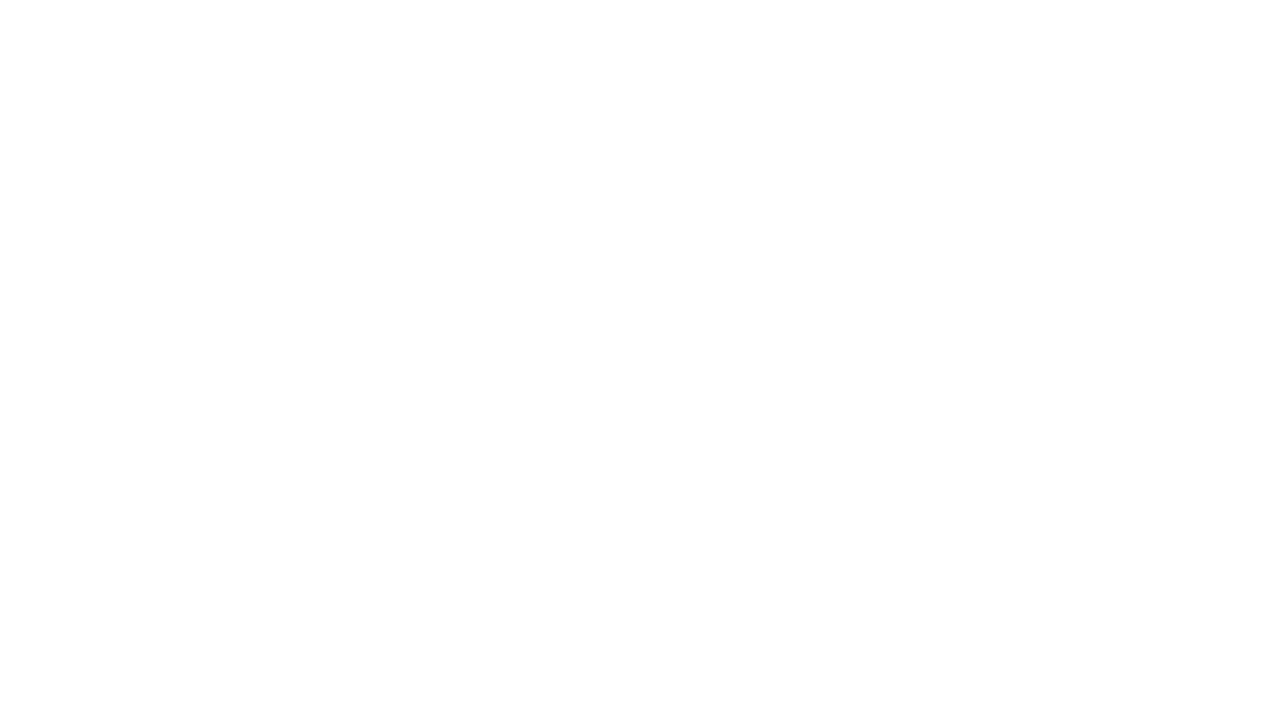

Waited for scroll animation to complete
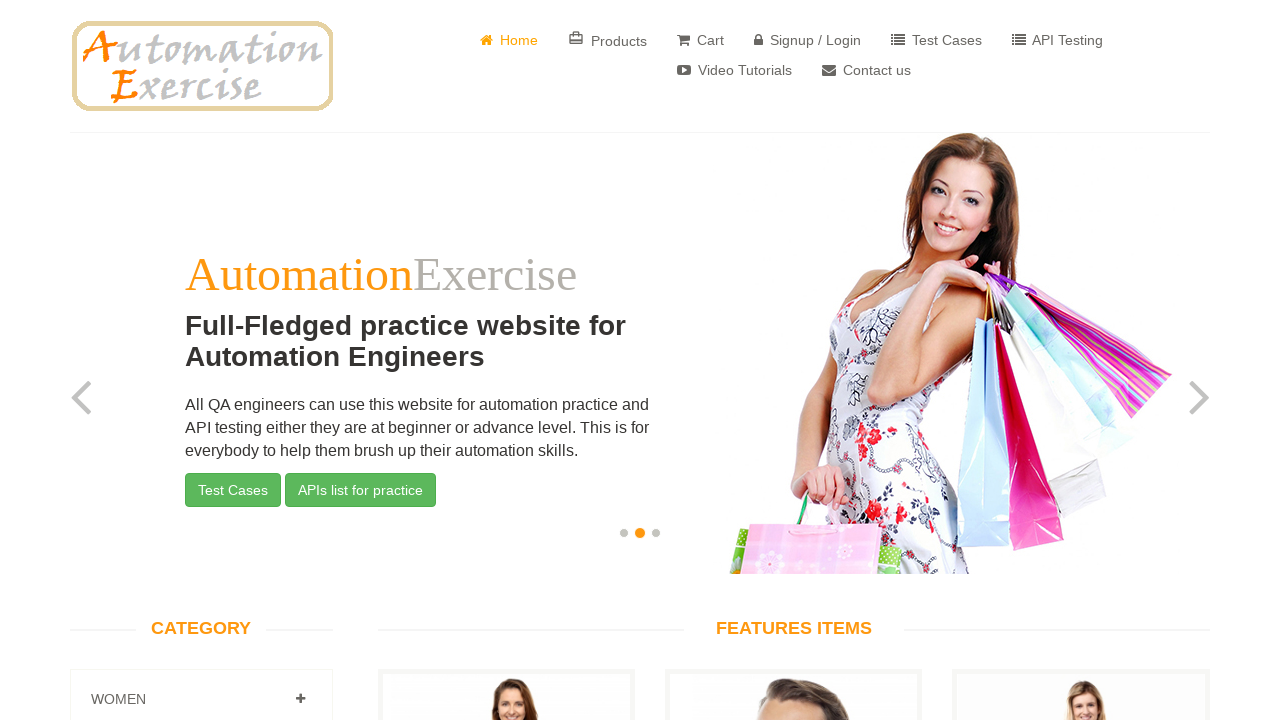

Verified page scrolled to top (scrollY: 0)
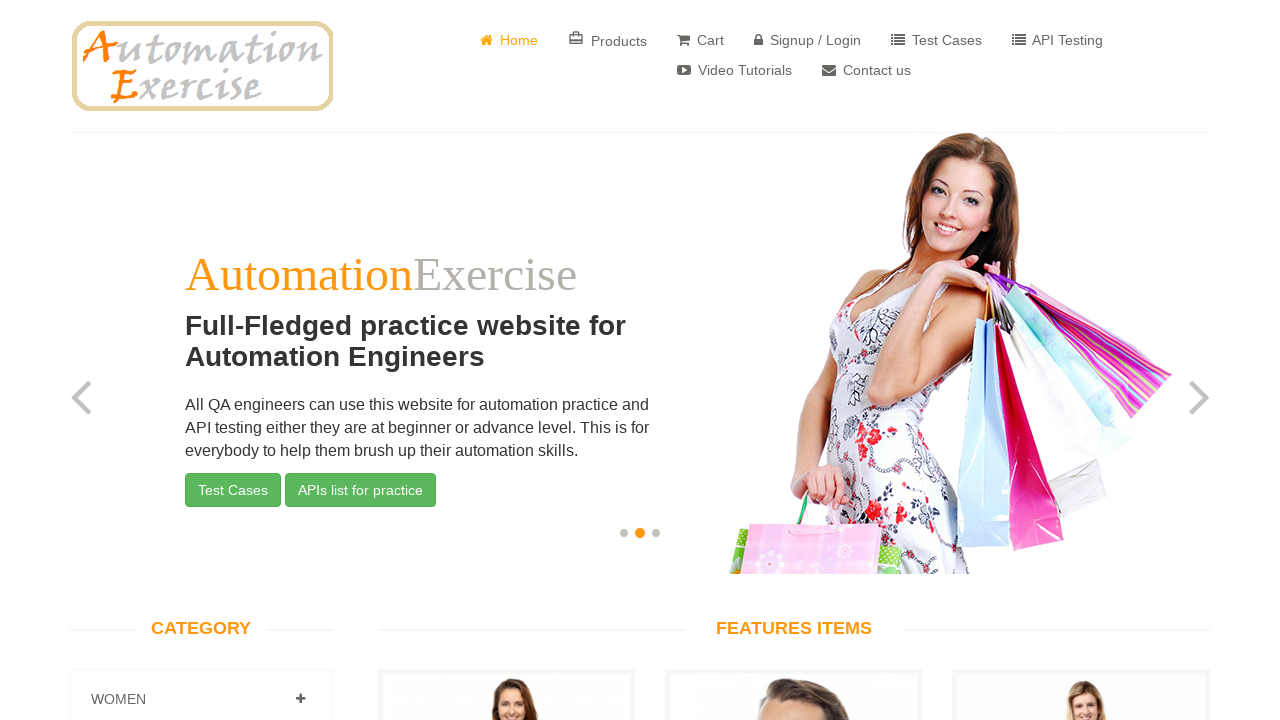

Assertion passed: page is at top (scrollY < 50)
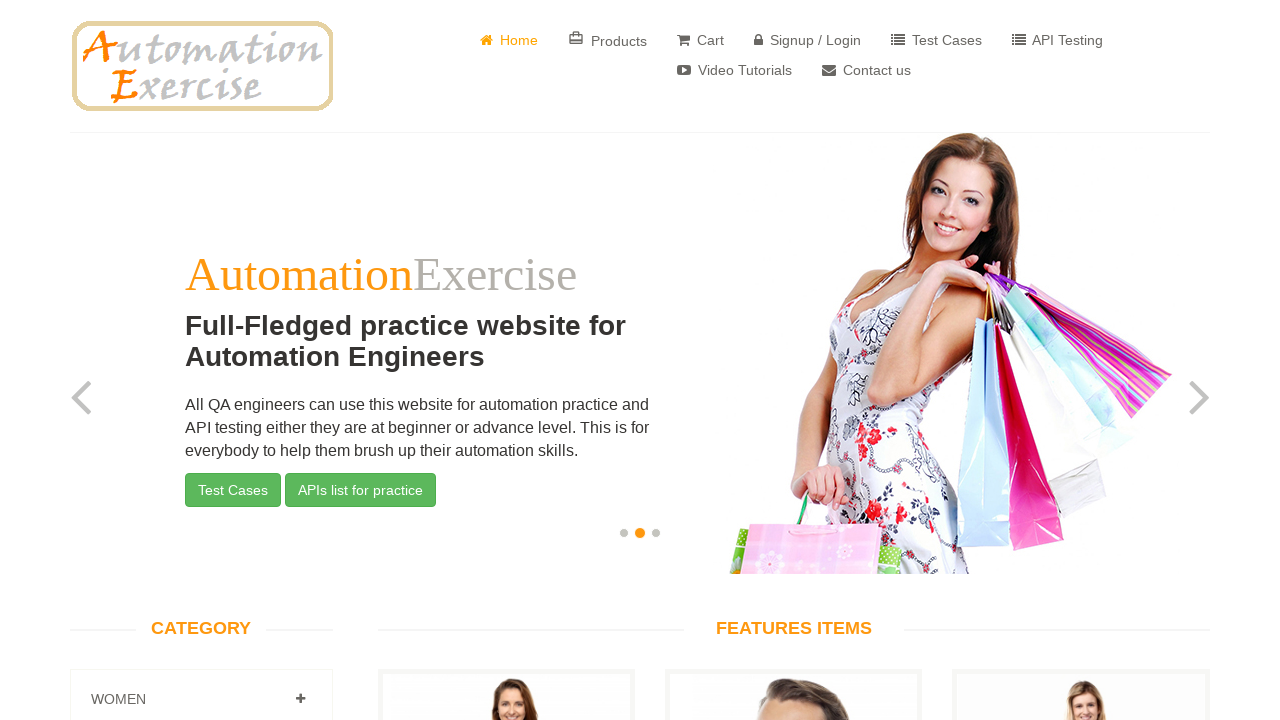

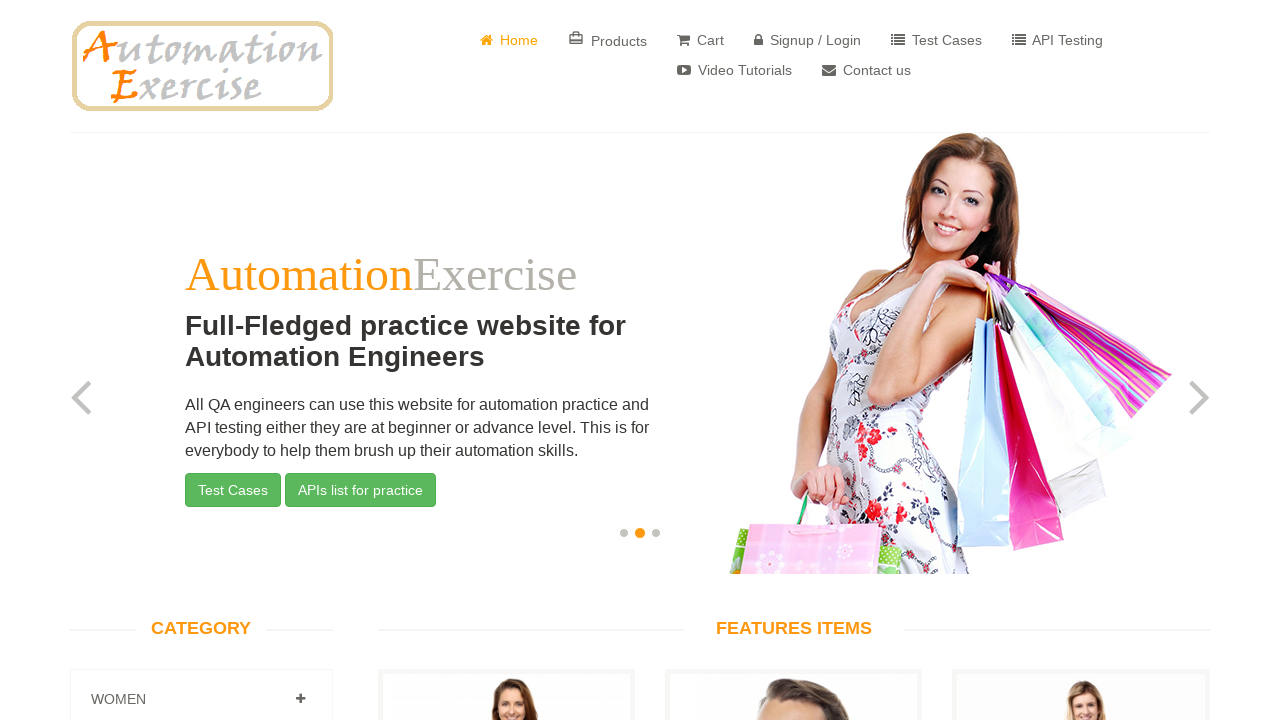